Navigates to Target Circle page and verifies that benefit cells are displayed on the page

Starting URL: https://www.target.com/l/target-circle/-/N-pzno9

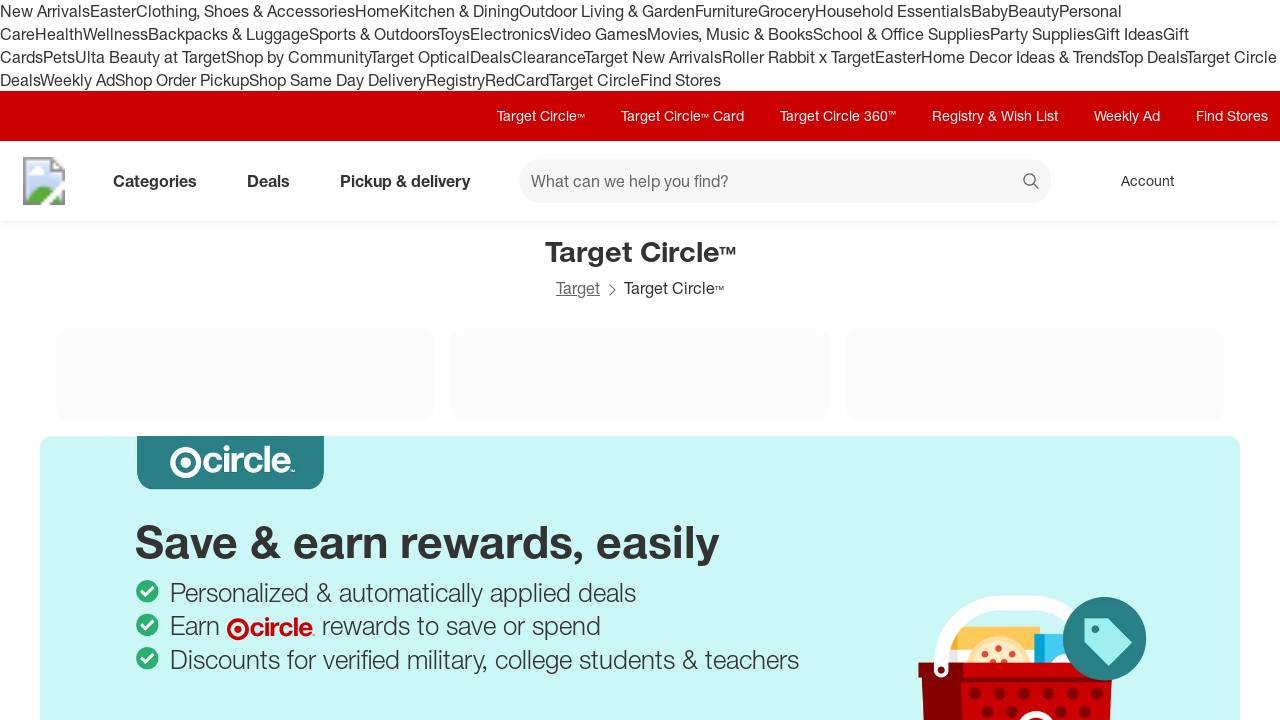

Navigated to Target Circle page
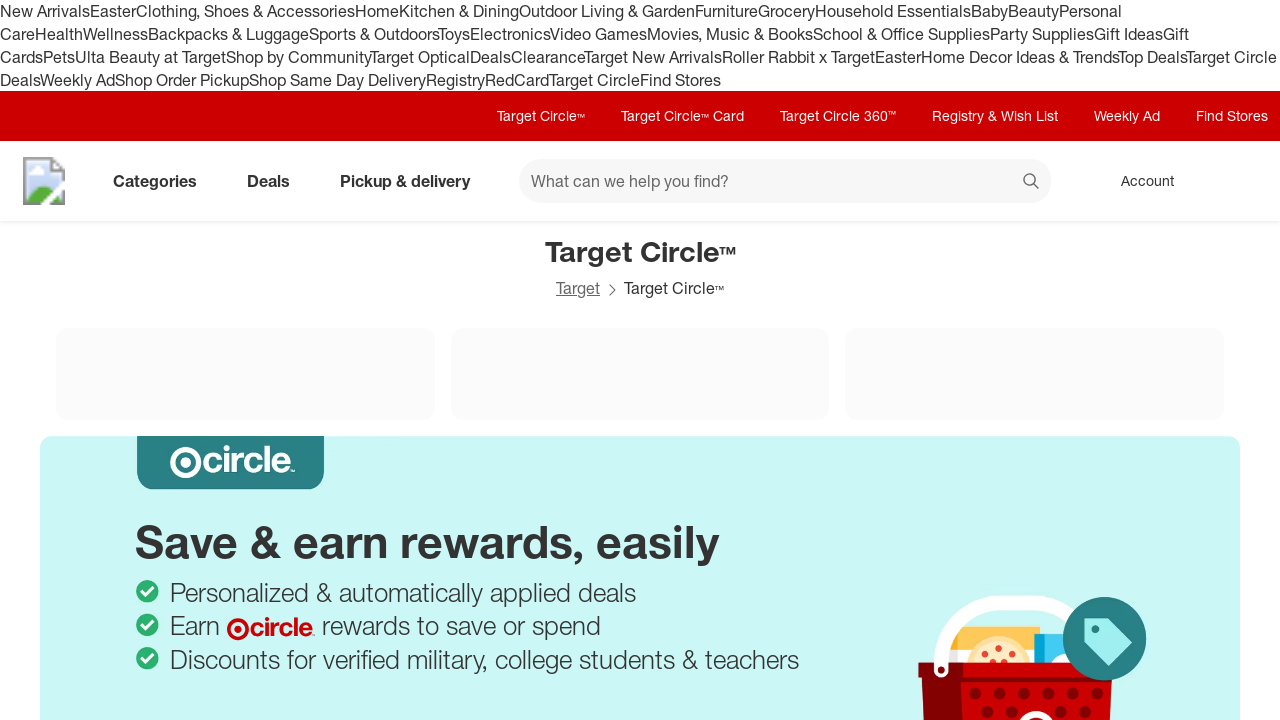

Benefit cells loaded on the page
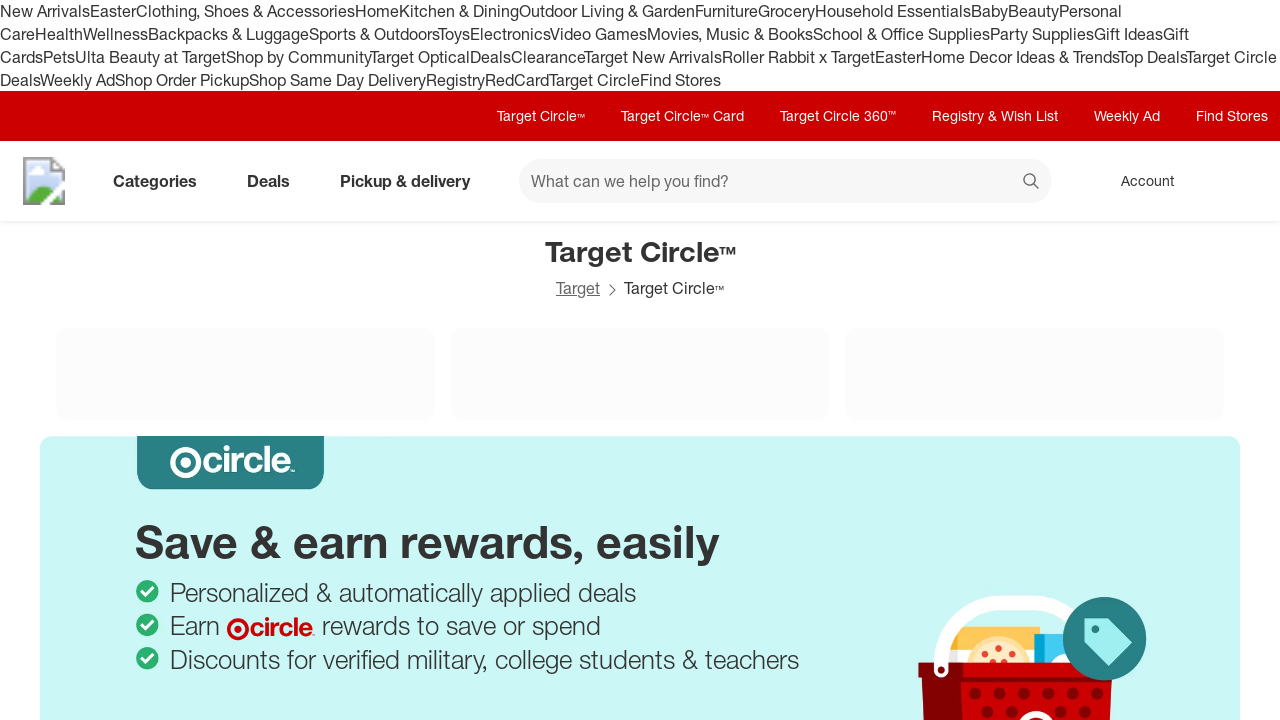

Counted 3 benefit cells on the page
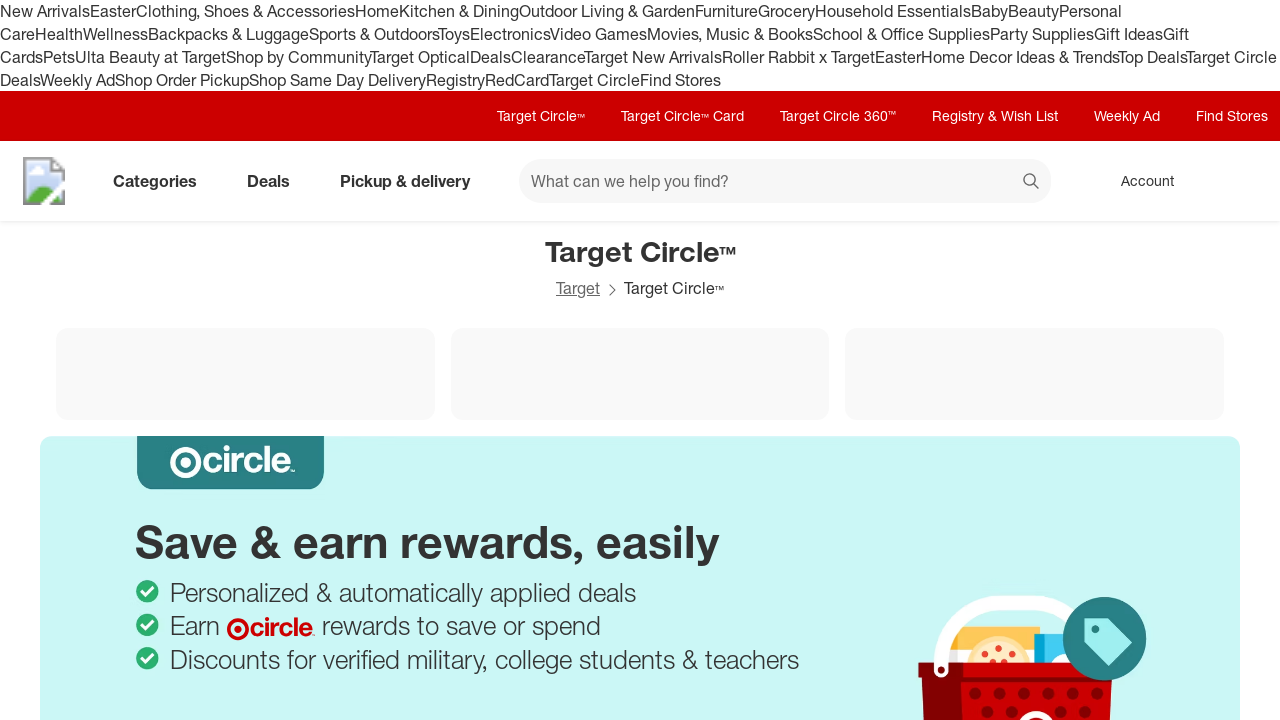

Verified that benefit cells are present (assertion passed)
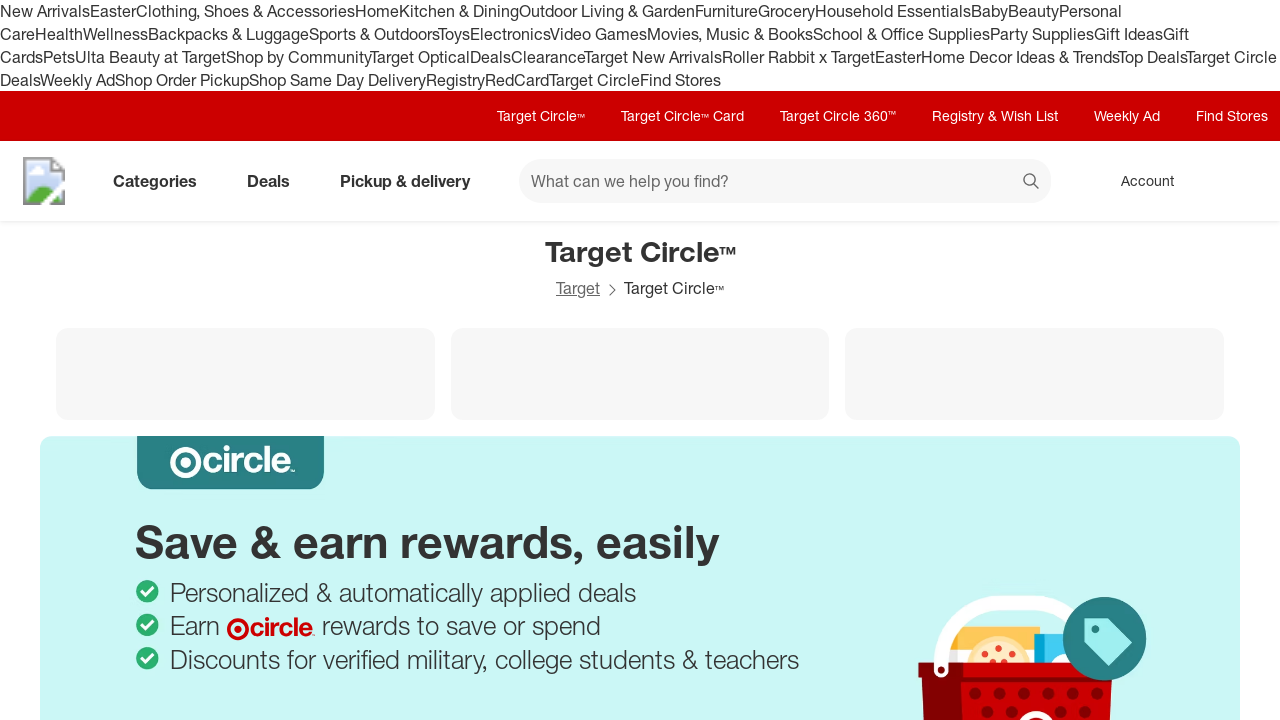

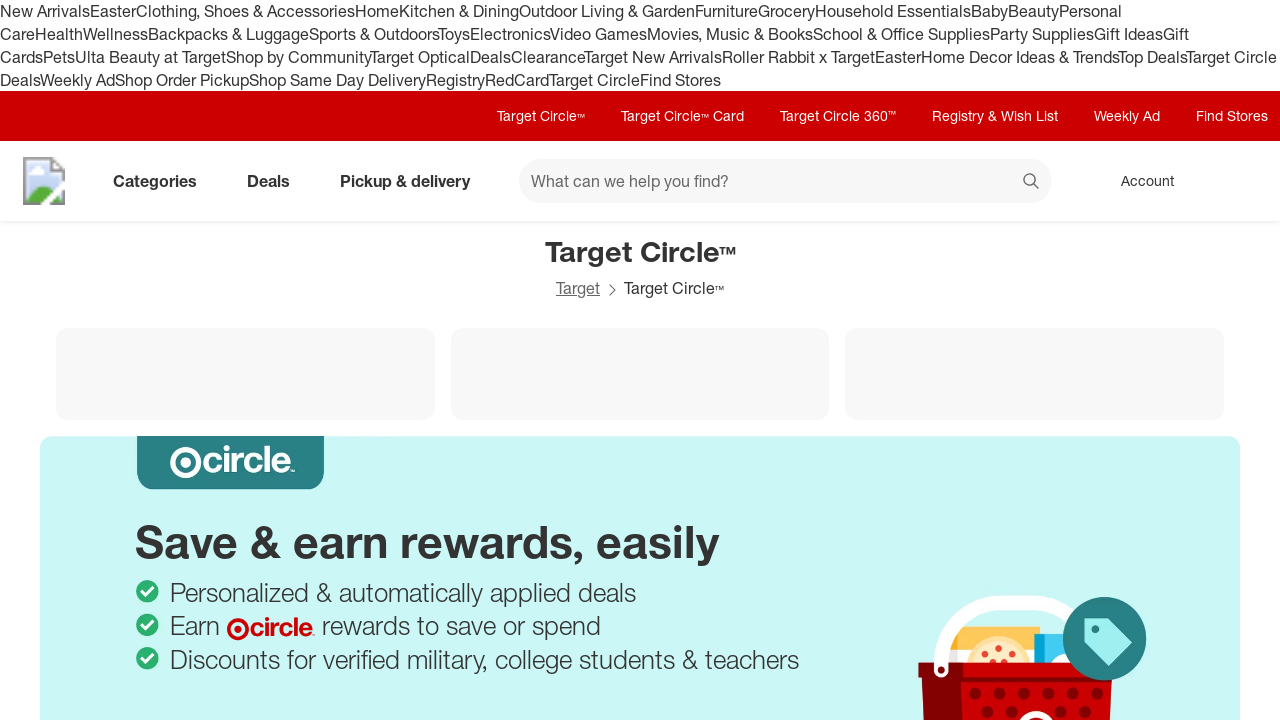